Navigates to the Iberostar news page and clicks on the most recent article link

Starting URL: https://press.iberostar.com/en/news/

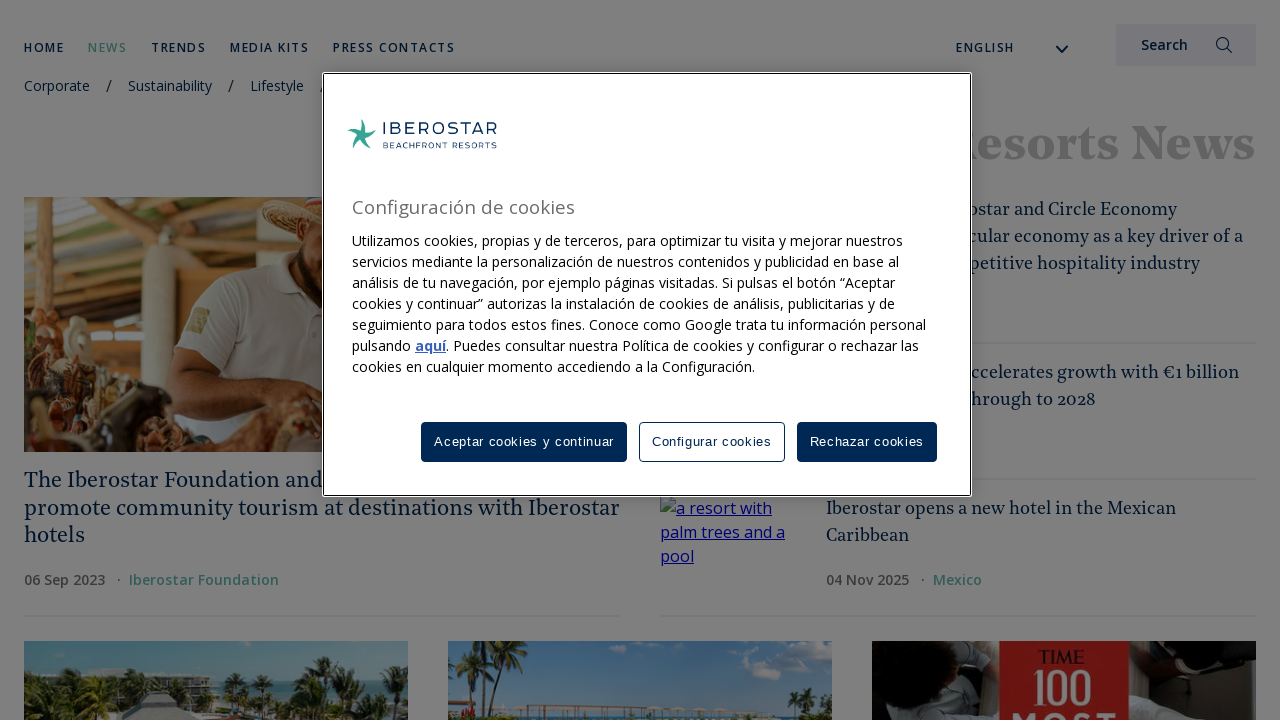

Navigated to Iberostar news page
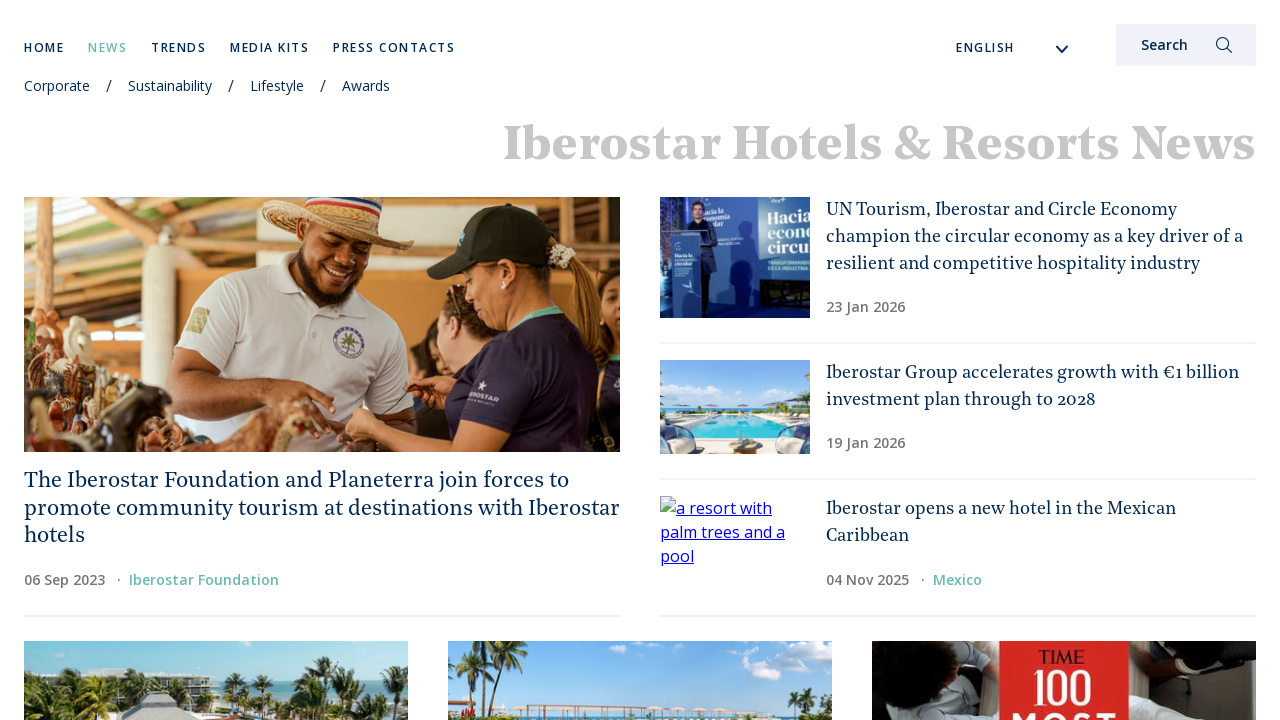

Clicked on the most recent article link at (322, 509) on .article-card__title.t-link--primary
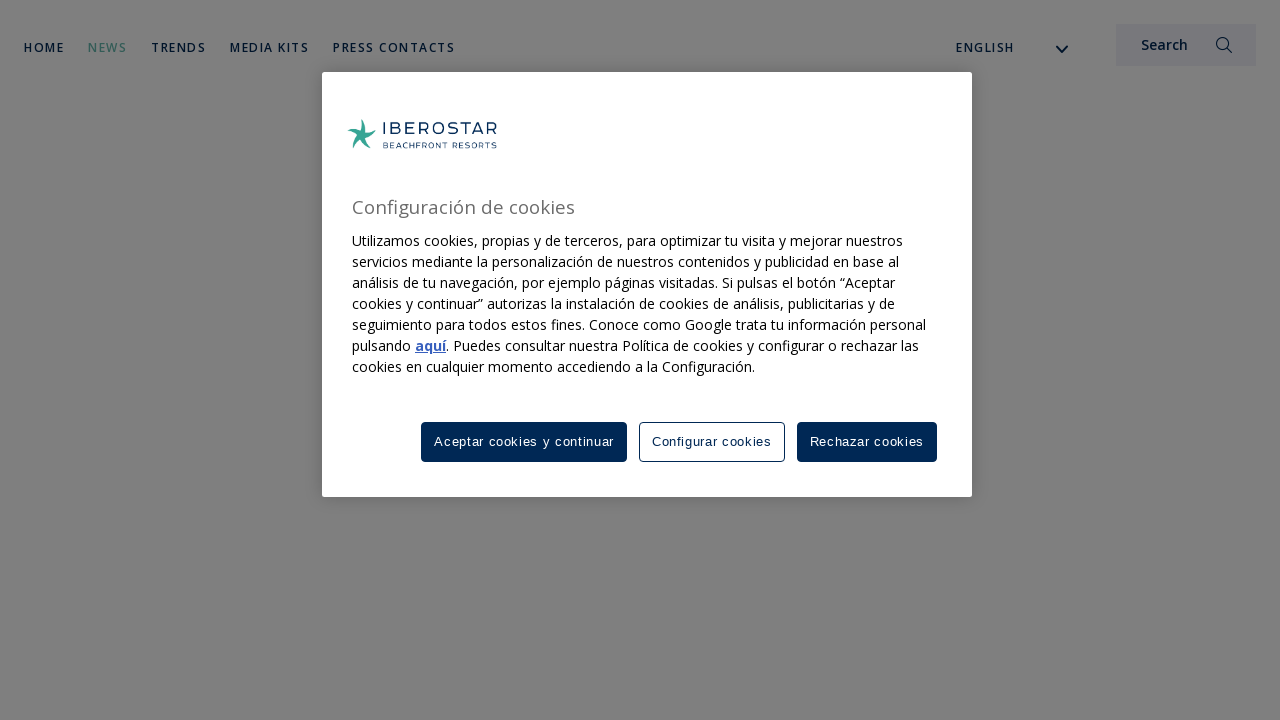

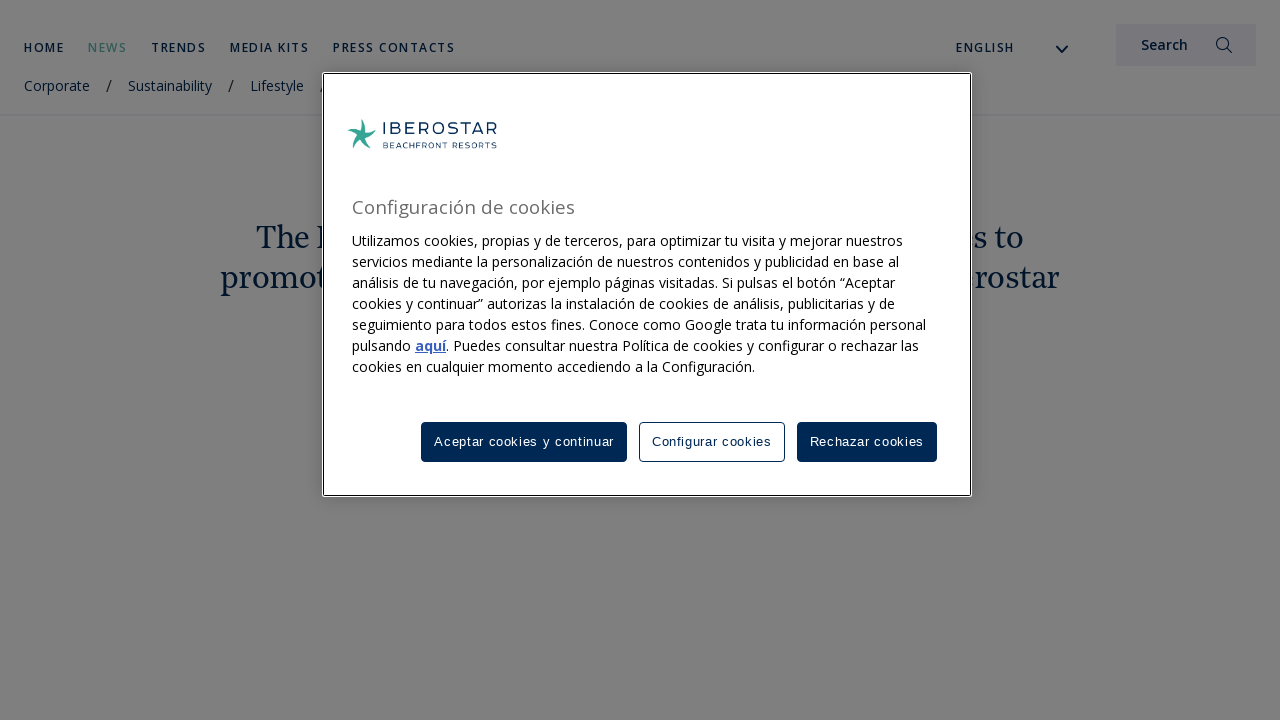